Navigates to the RedBus homepage and waits for the page to load

Starting URL: https://www.redbus.com/

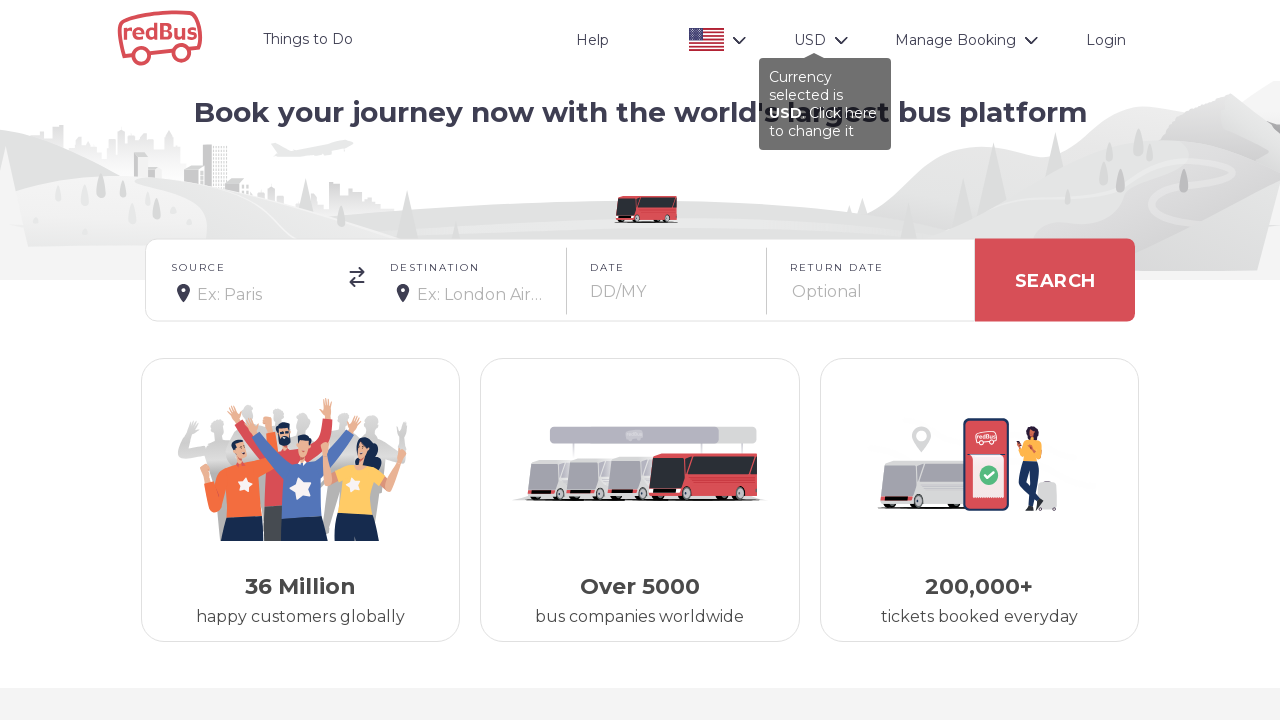

Waited for page DOM to load completely
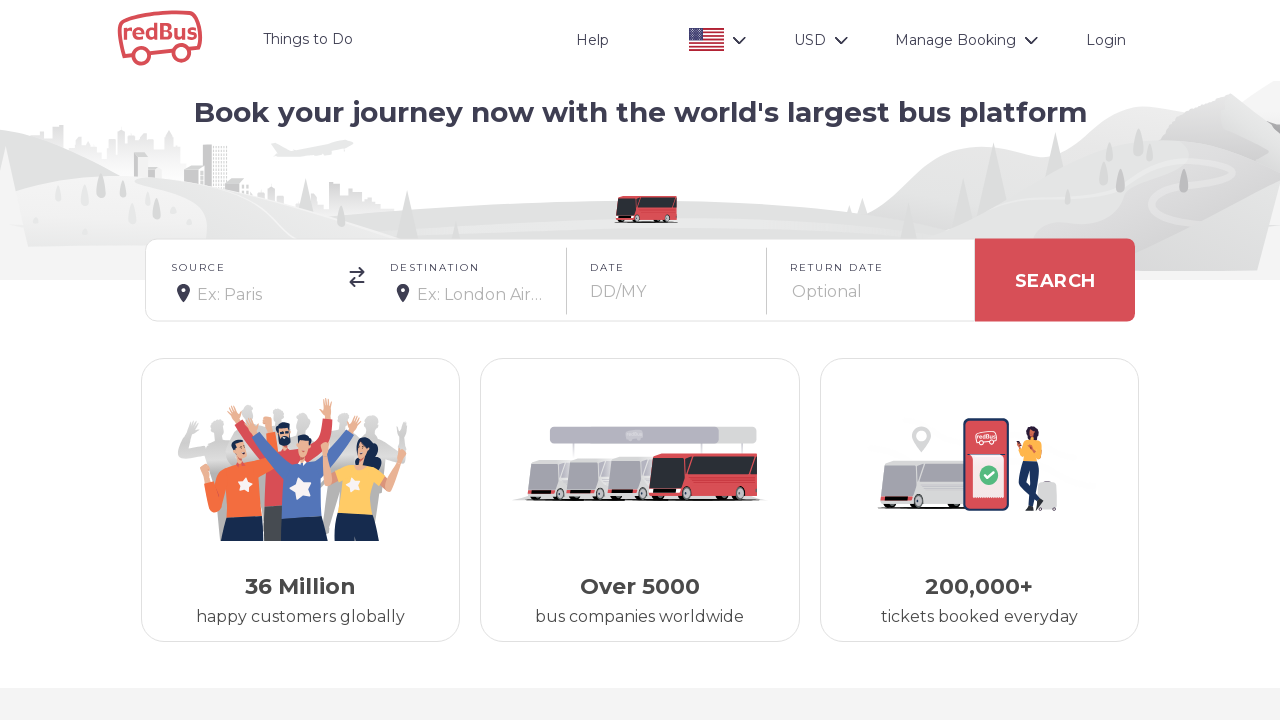

Verified page body is visible - RedBus homepage loaded successfully
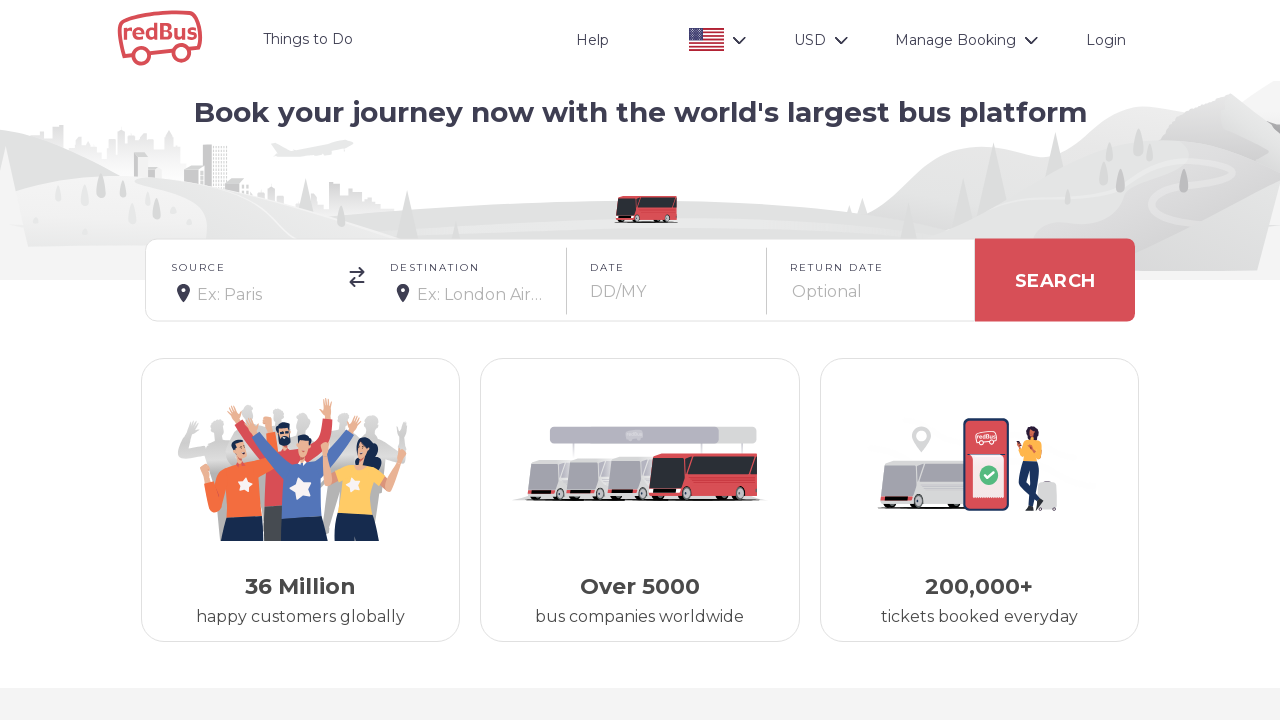

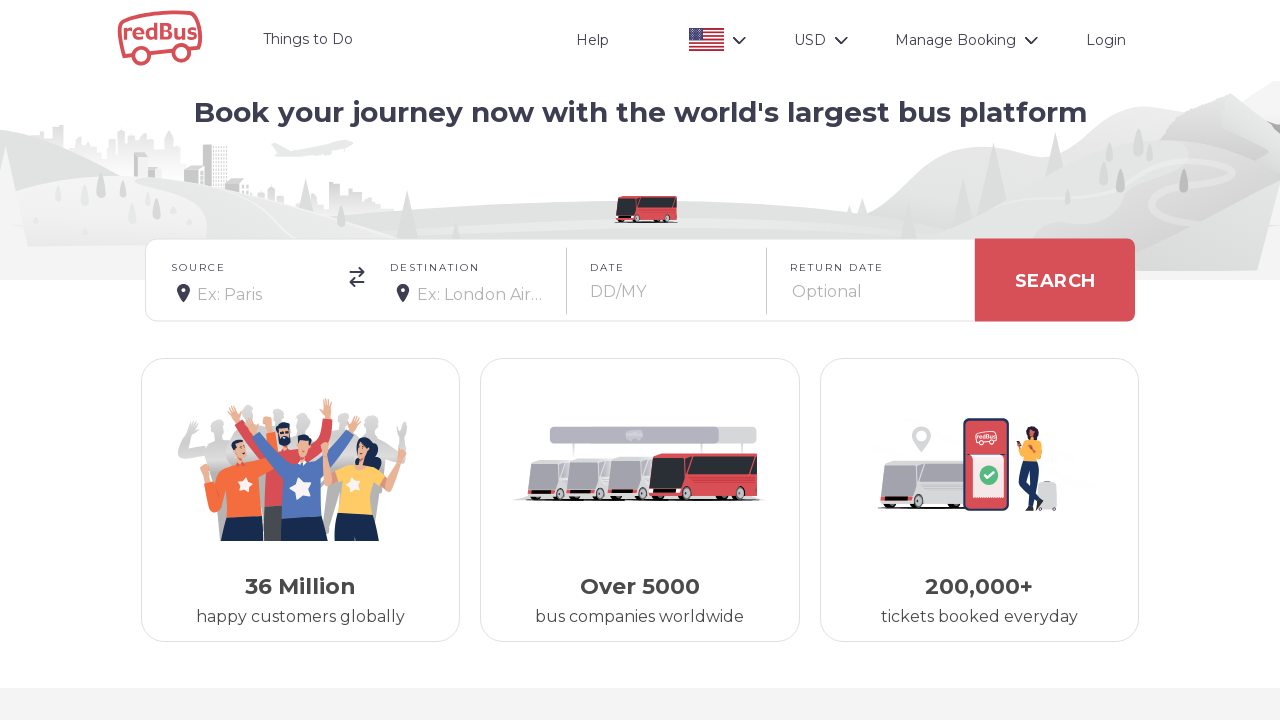